Scrolls to and verifies the Quality Assurance Services section is present.

Starting URL: https://www.recodesolutions.com

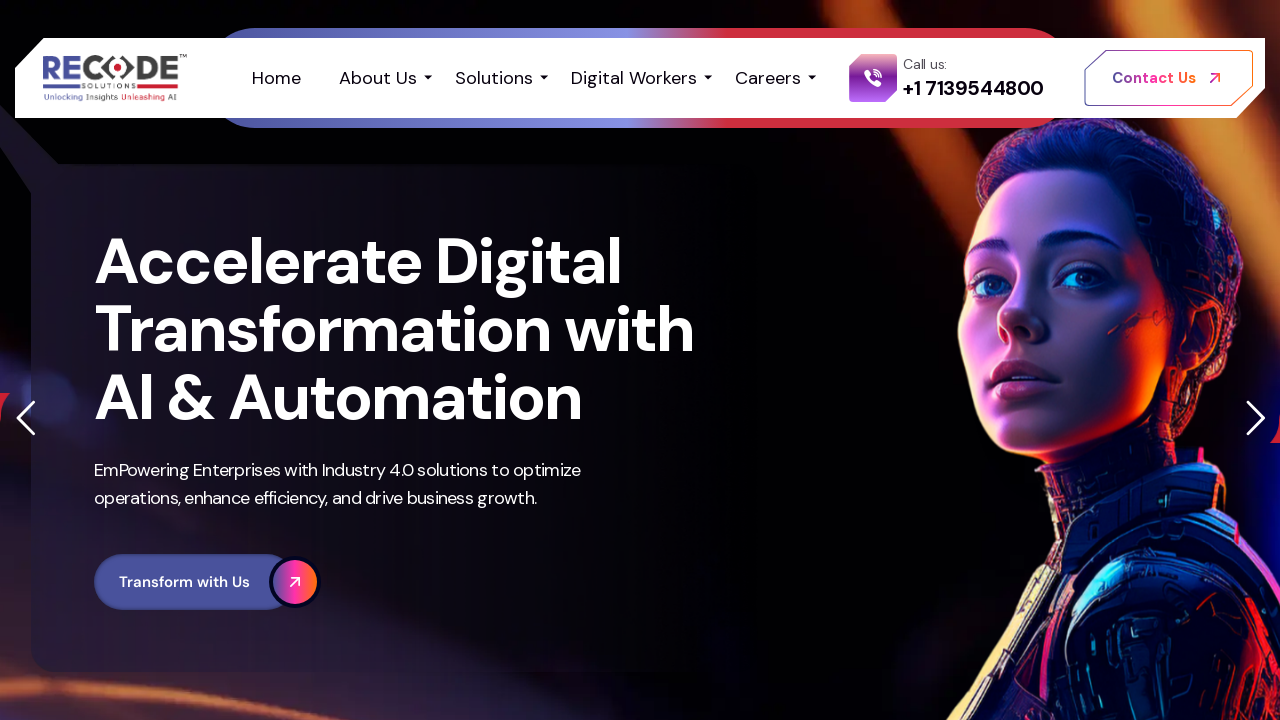

Scrolled down 2000 pixels
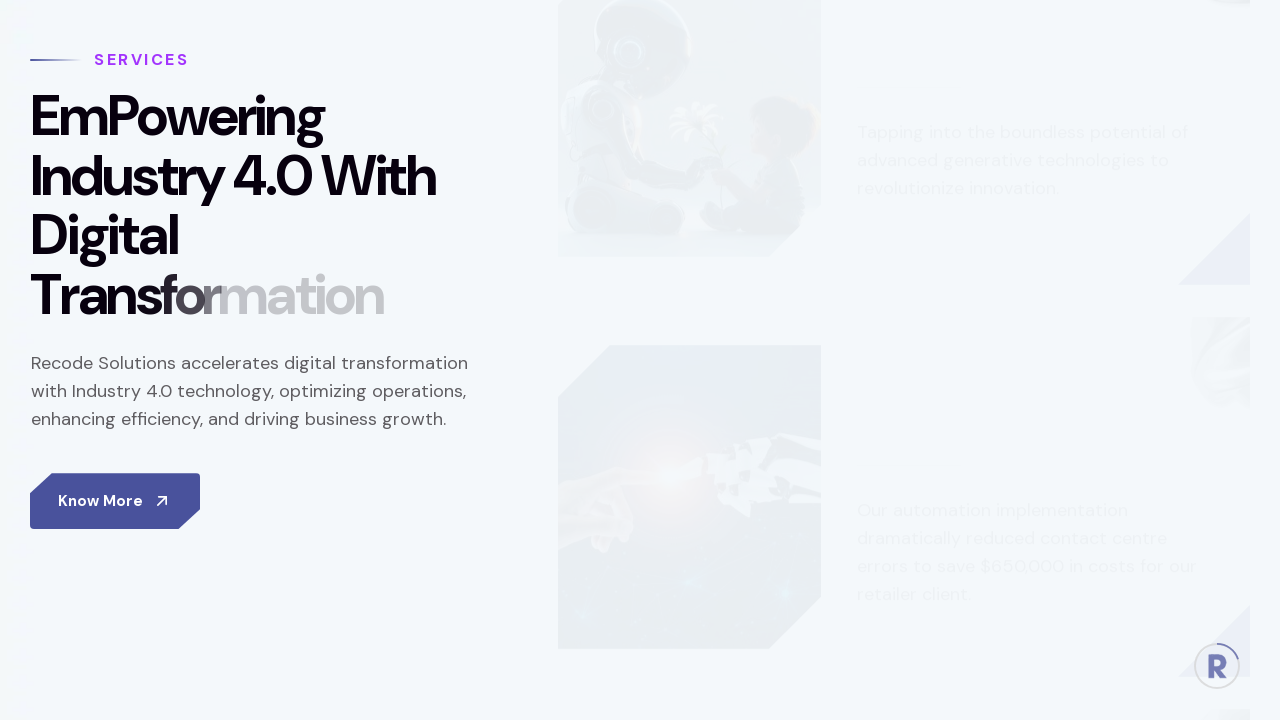

Waited 500ms for page to settle
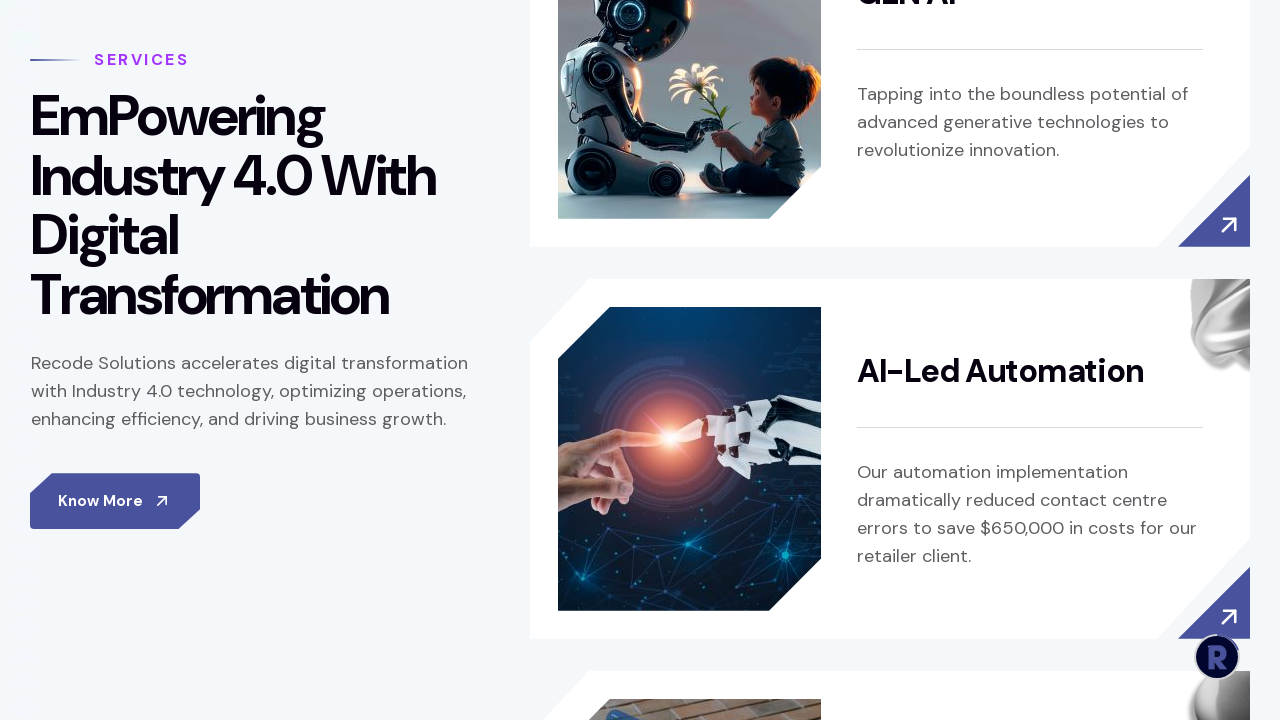

Located Quality Assurance Services section element
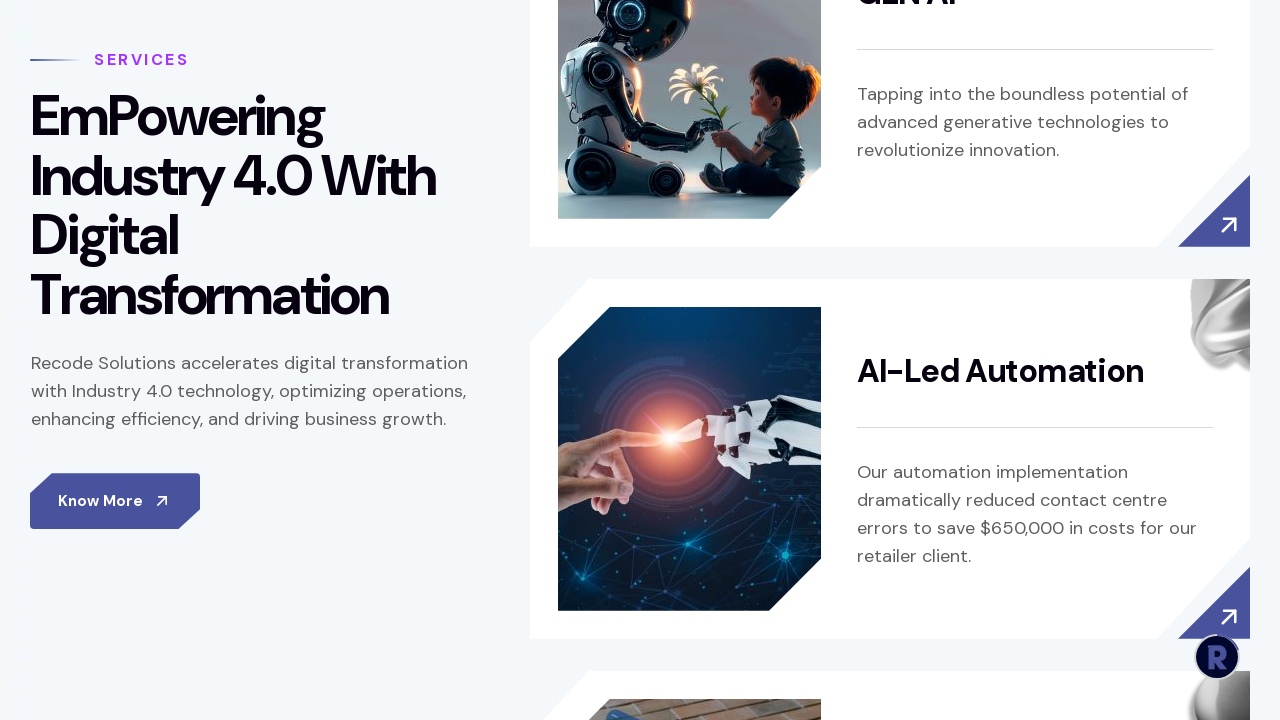

Scrolled Quality Assurance Services section into view
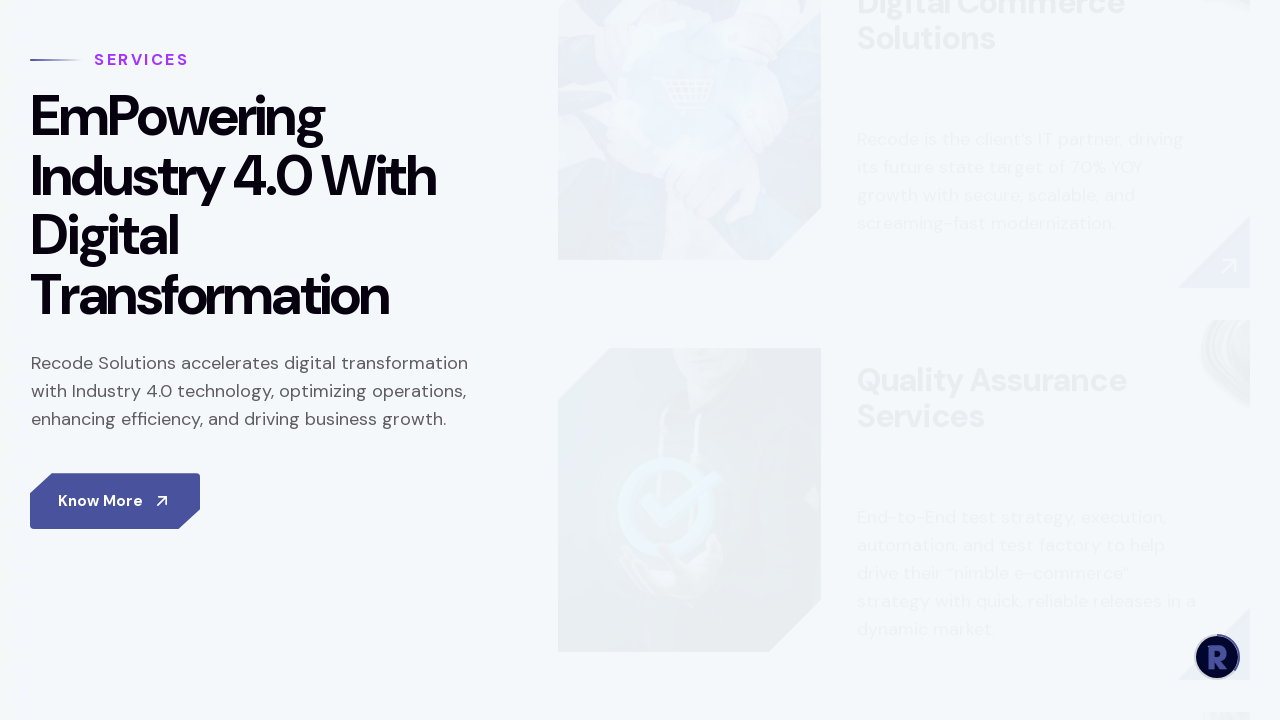

Quality Assurance Services section is visible
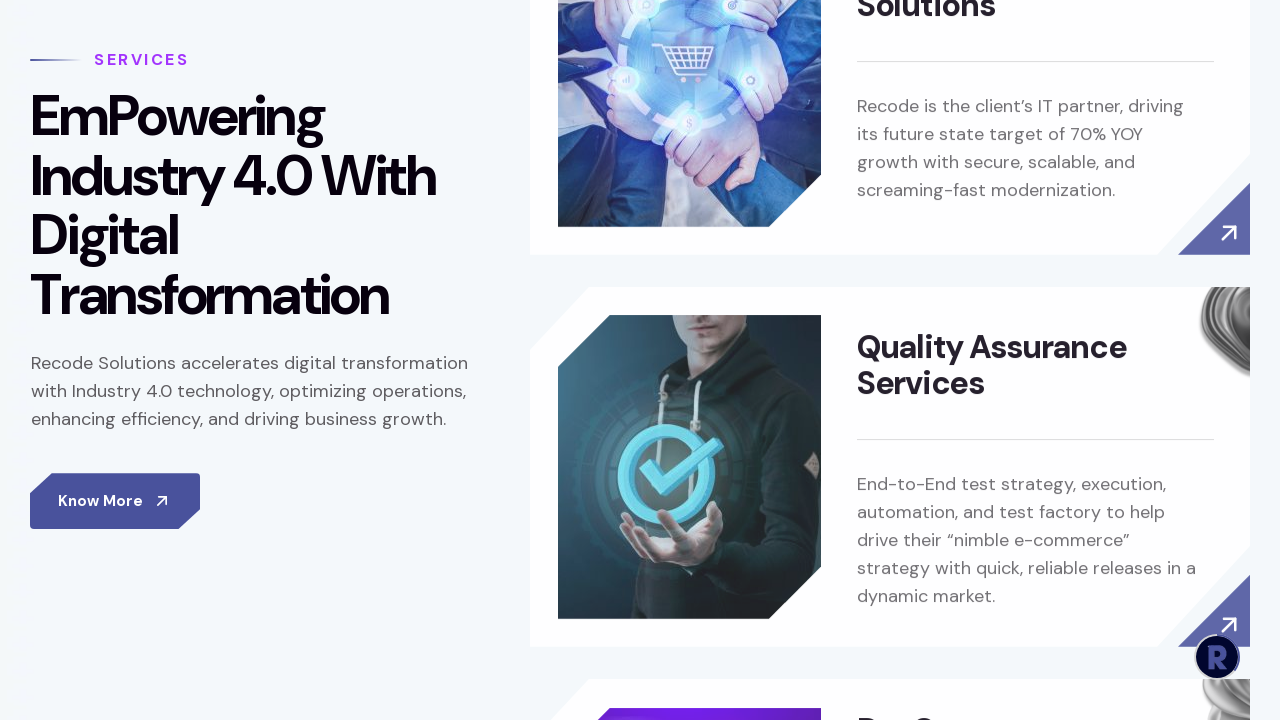

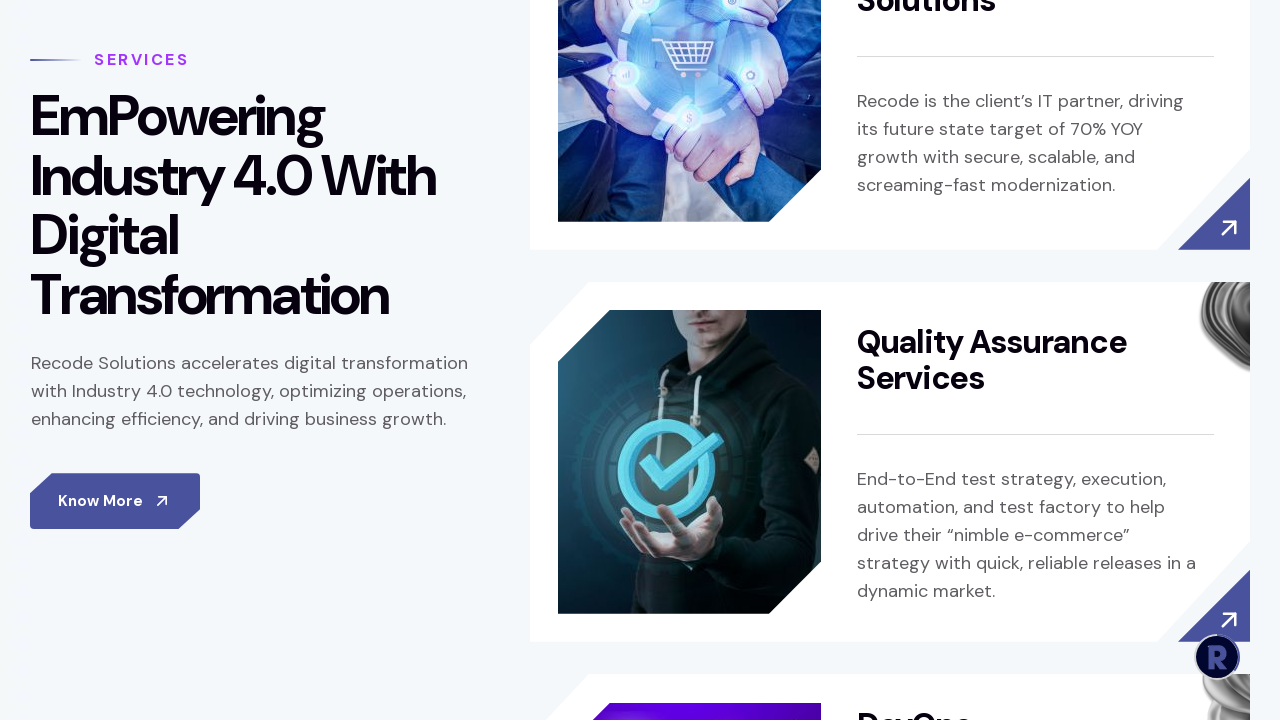